Navigates to Cybertek School website and verifies that the page loads successfully

Starting URL: https://www.cybertekschool.com

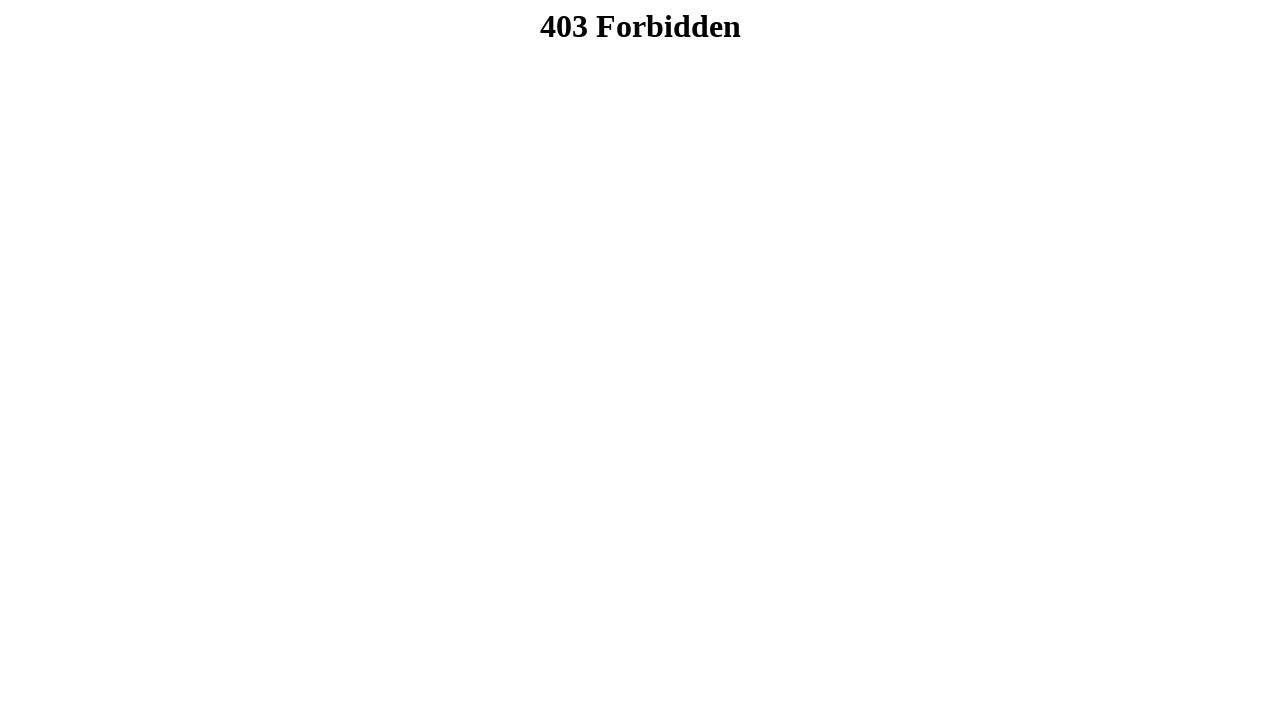

Initial page load - Cybertek School website displayed
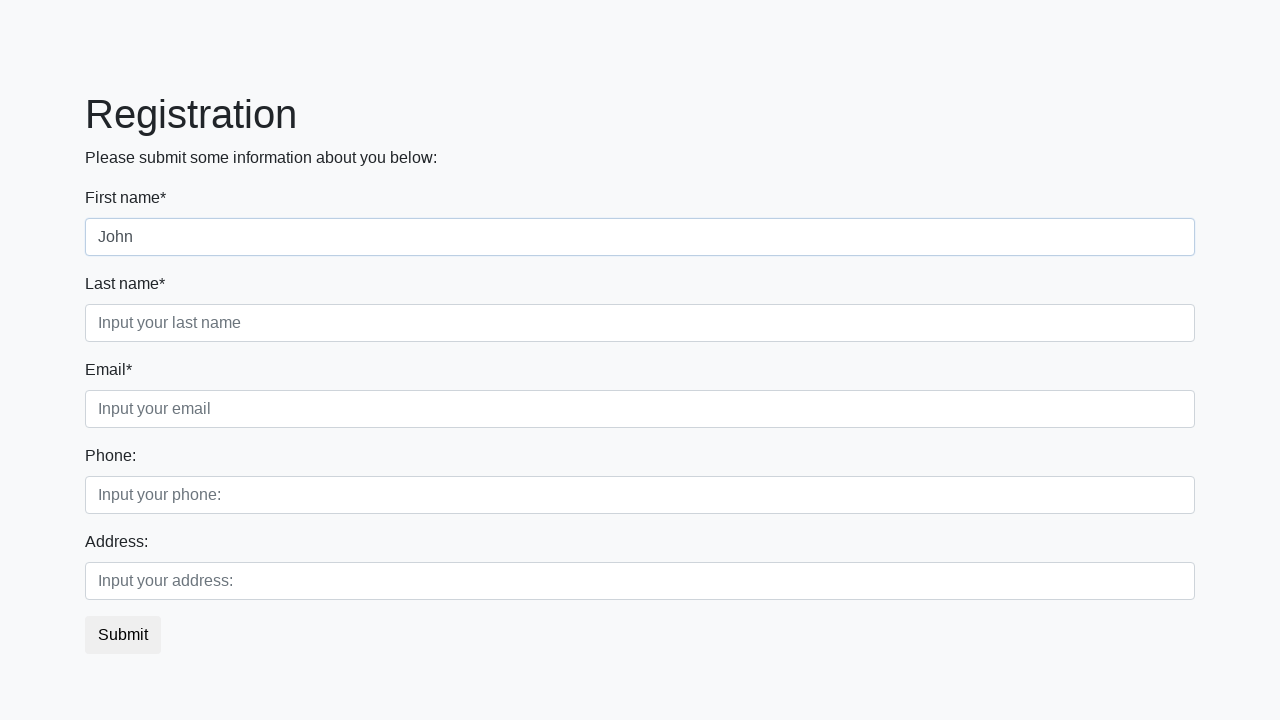

Verified page title is not empty
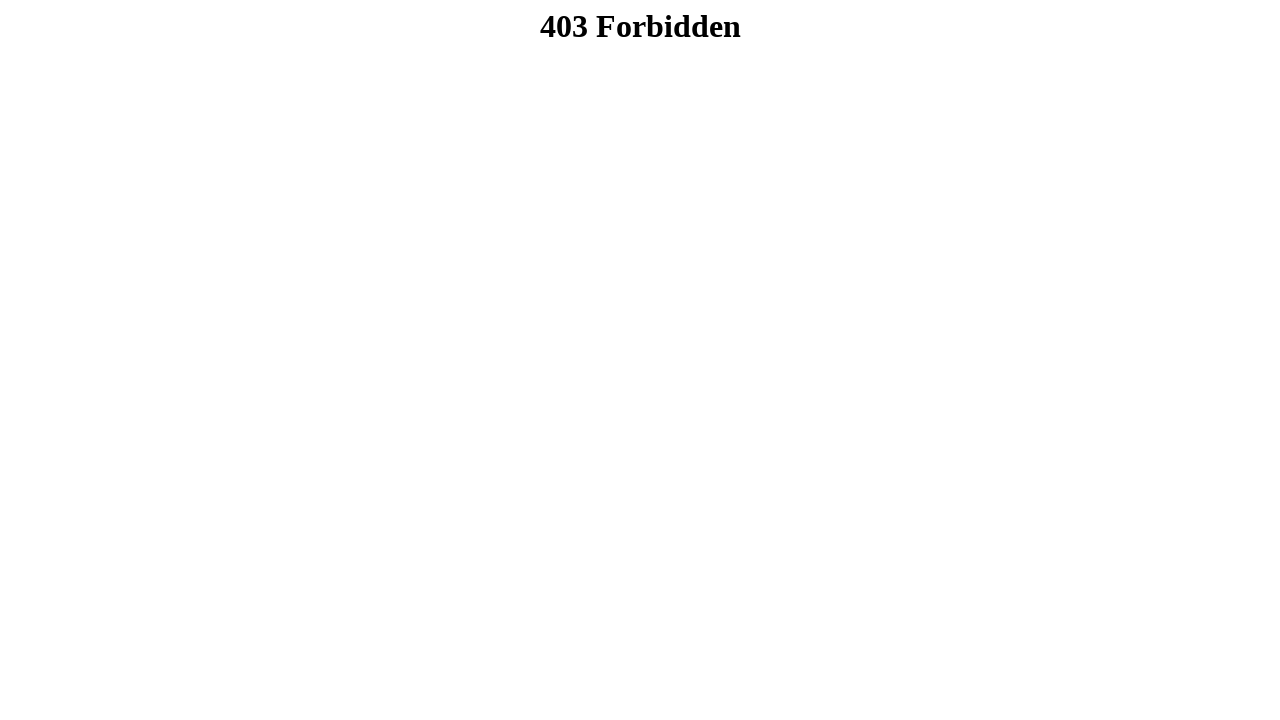

Verified URL contains 'cybertek'
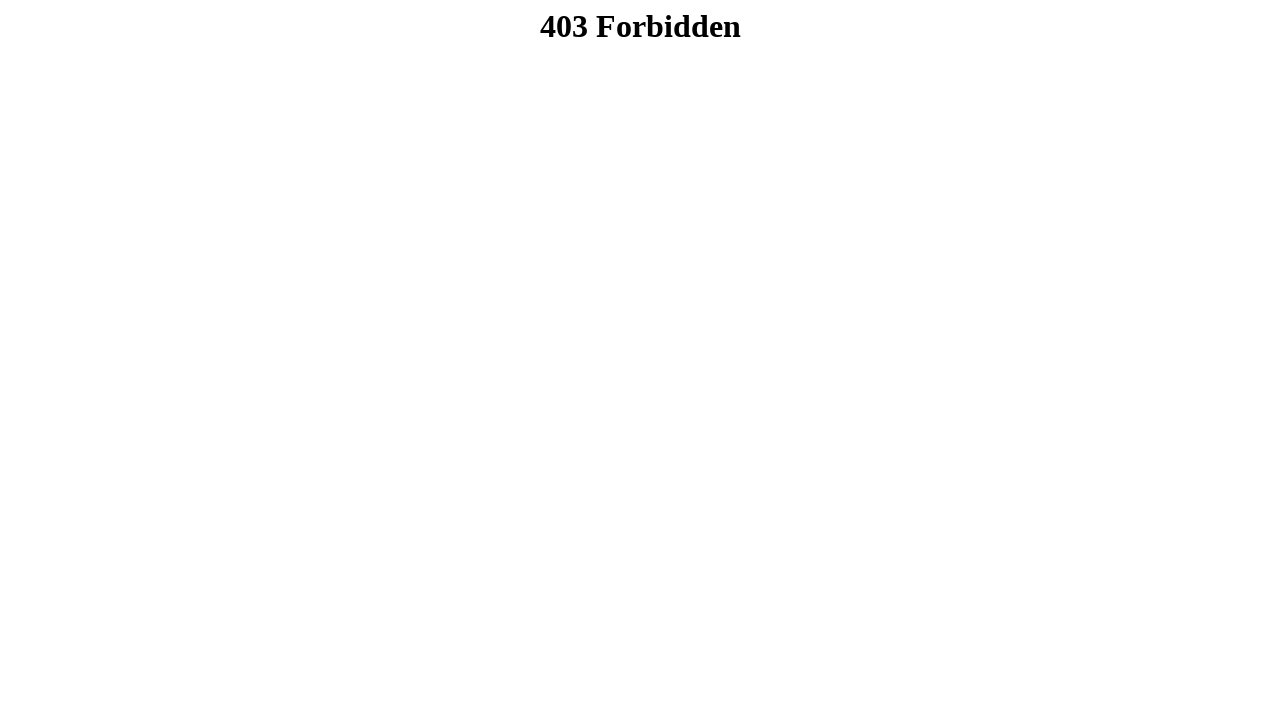

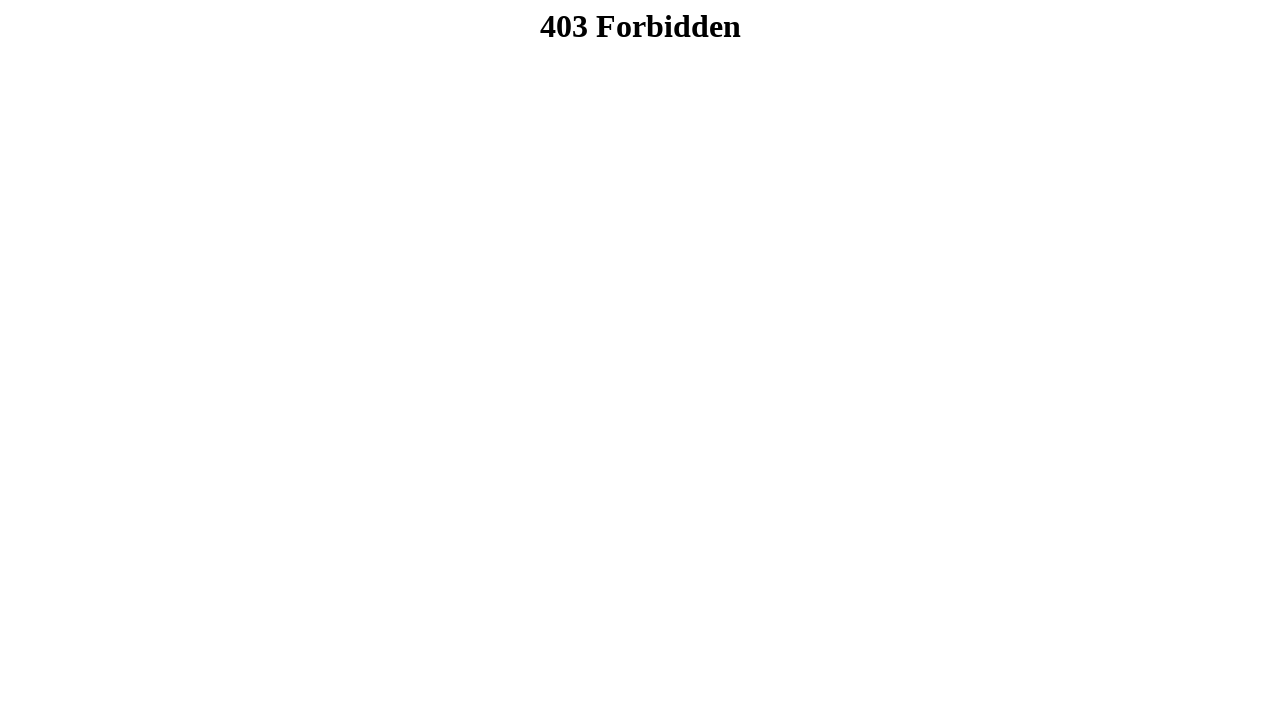